Tests clipboard functionality by clicking a copy button and verifying the clipboard contains the expected value

Starting URL: https://clipboardjs.com/

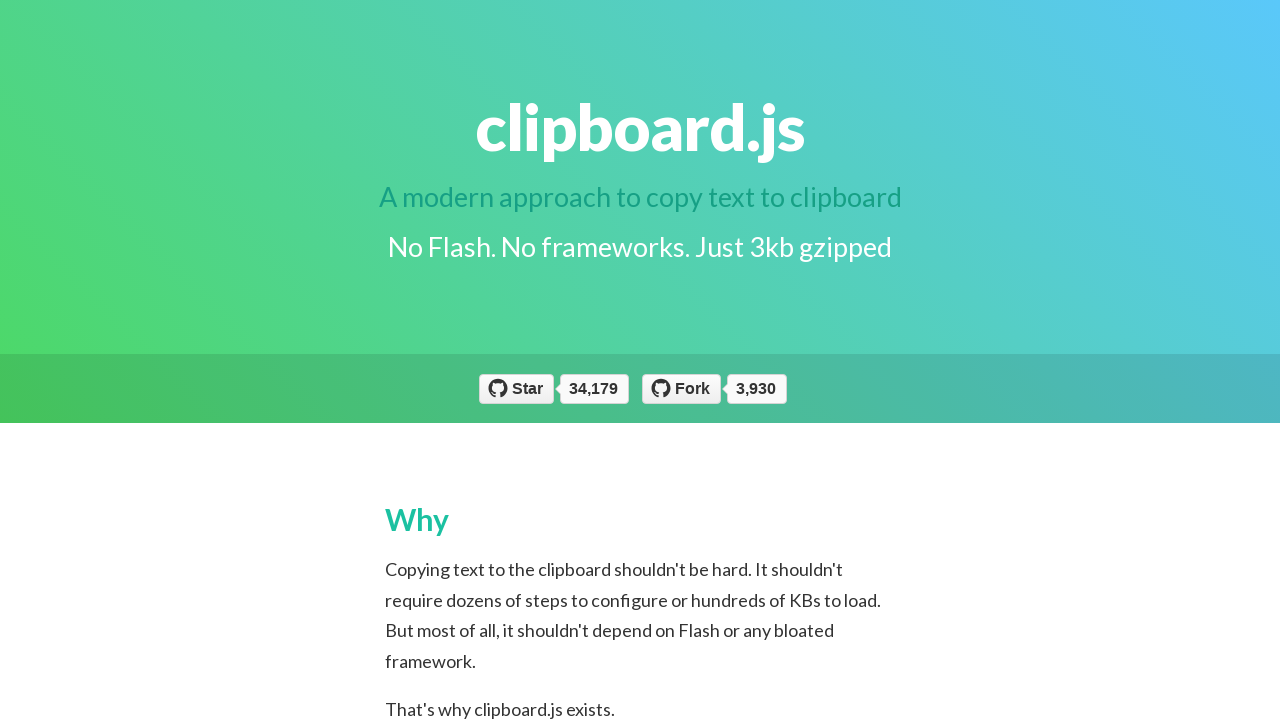

Granted clipboard-read permission to context
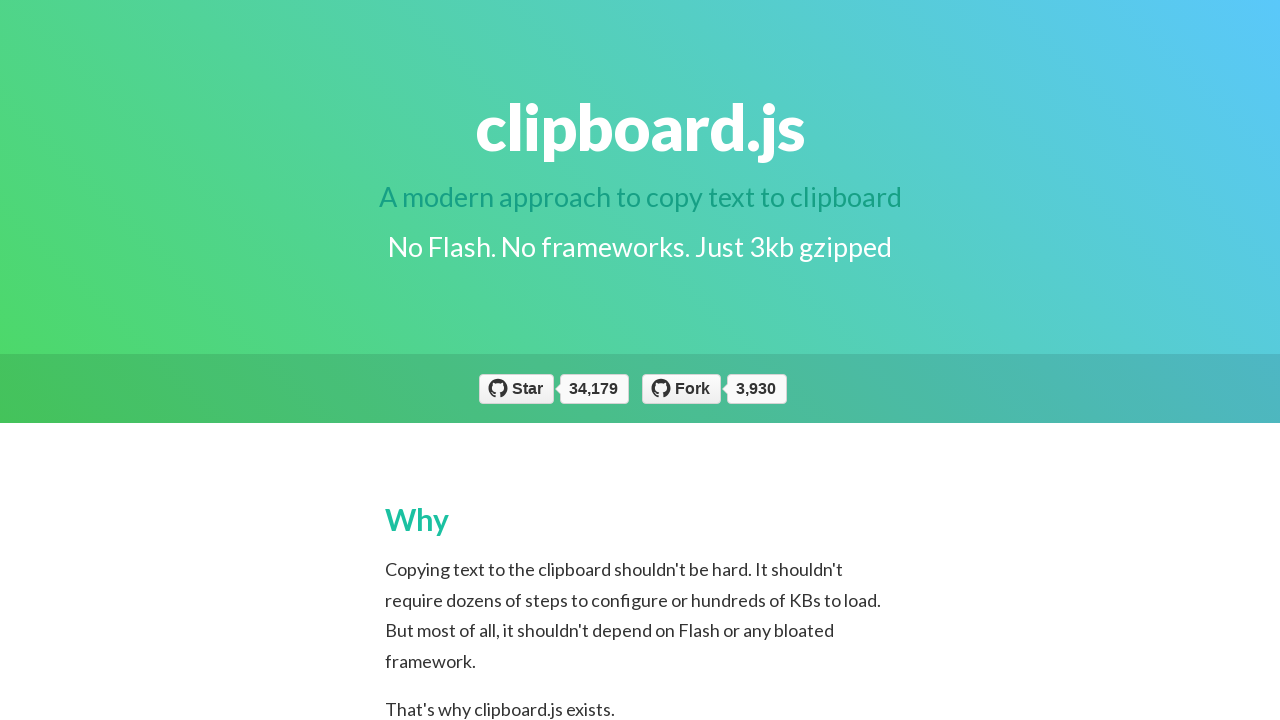

Clicked copy button on example target at (856, 361) on #example-target button
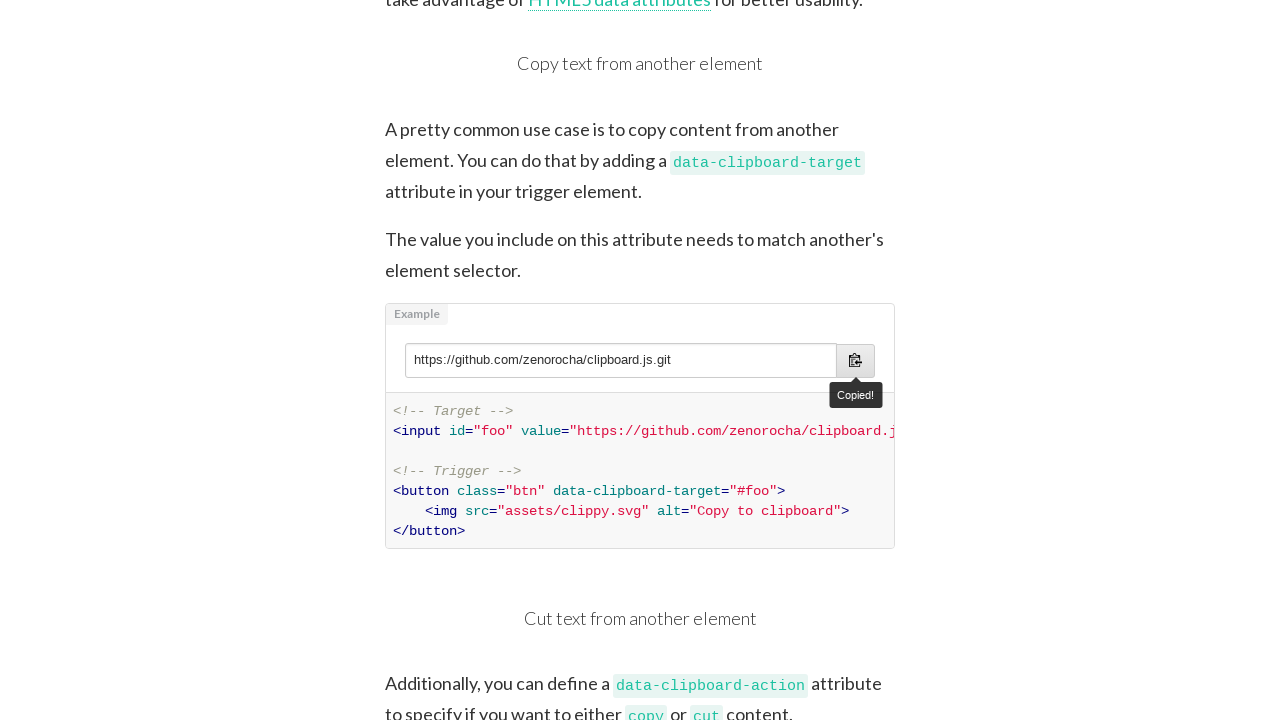

Retrieved clipboard text using evaluate
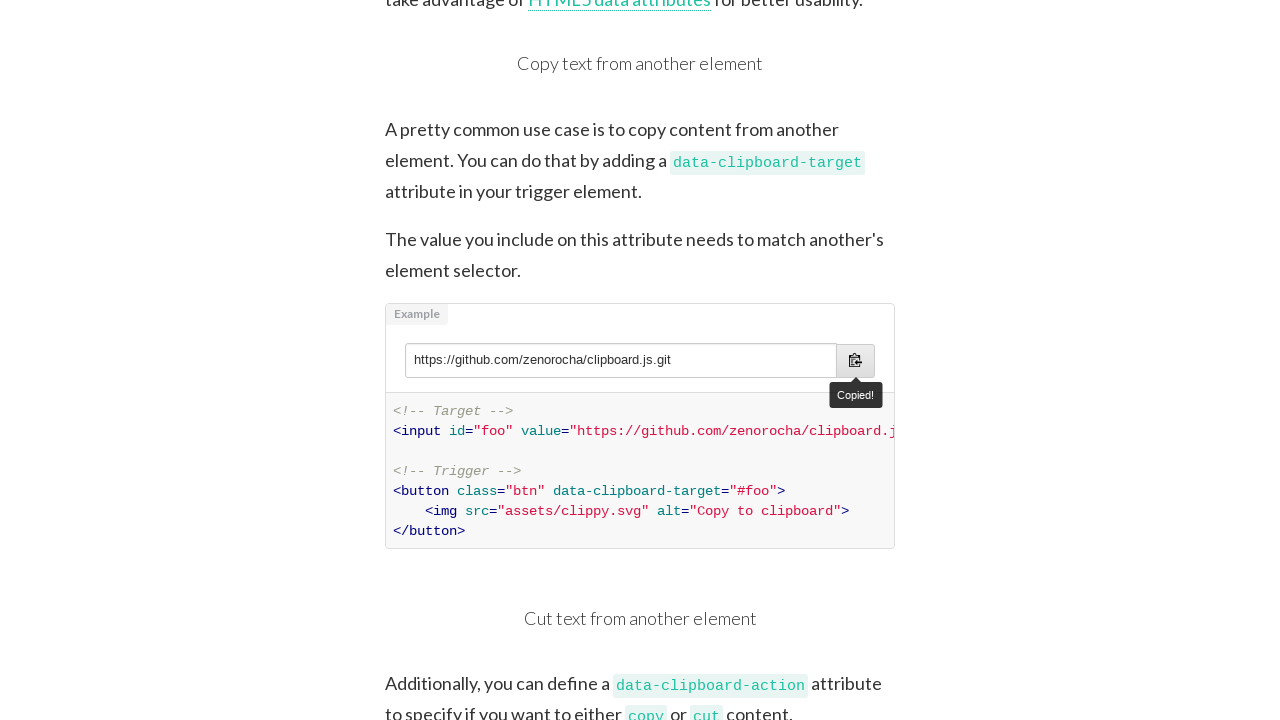

Verified clipboard contains expected GitHub repository URL
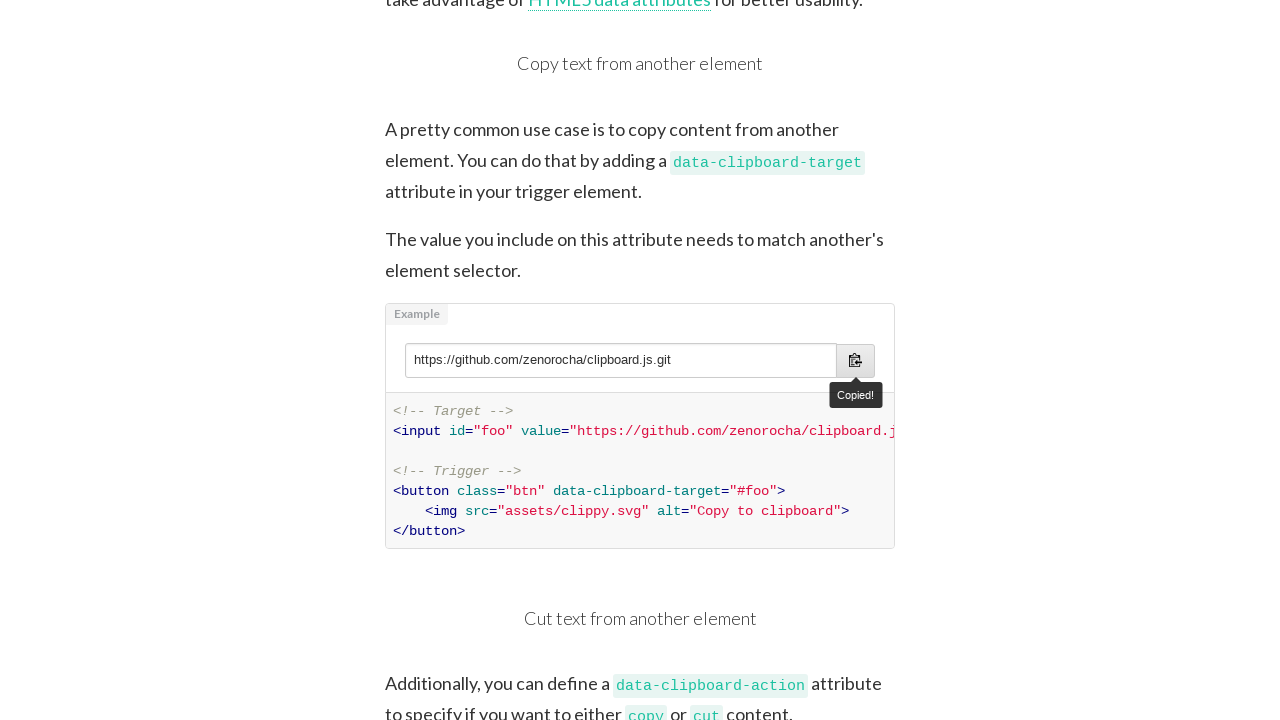

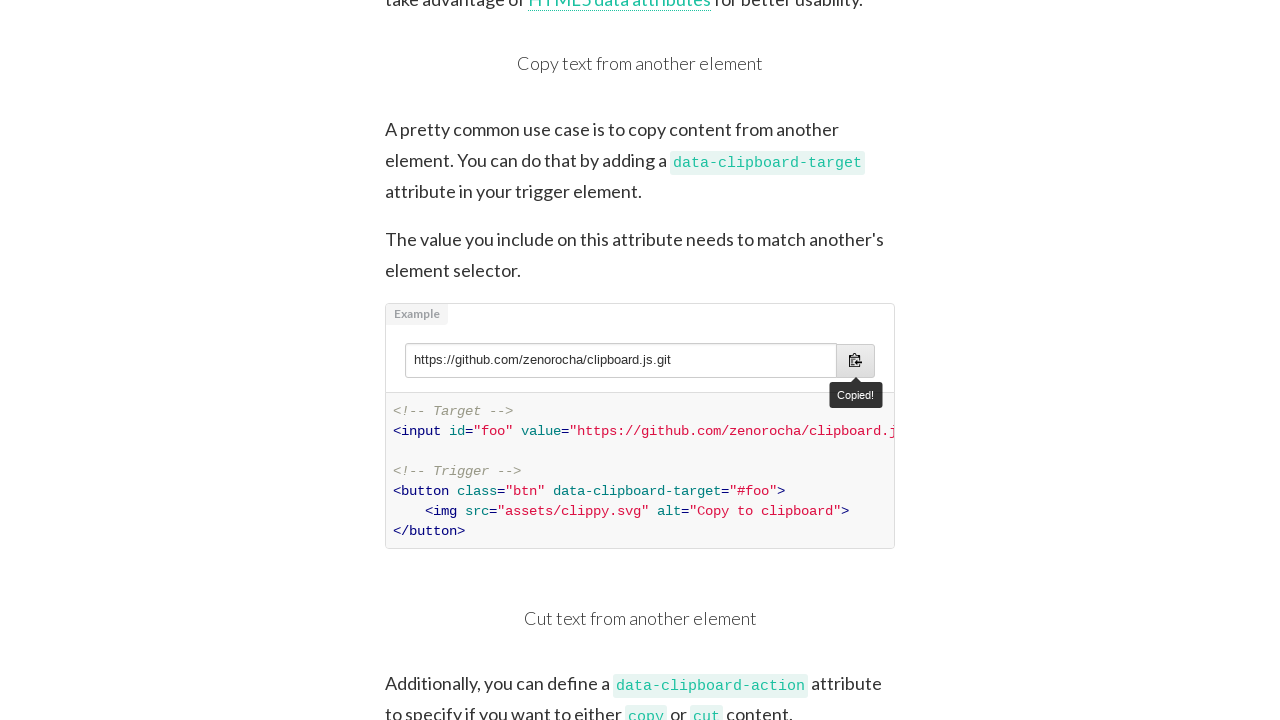